Tests scrolling functionality on a web page by scrolling the viewport down and then scrolling within a fixed-header table element

Starting URL: https://rahulshettyacademy.com/AutomationPractice/

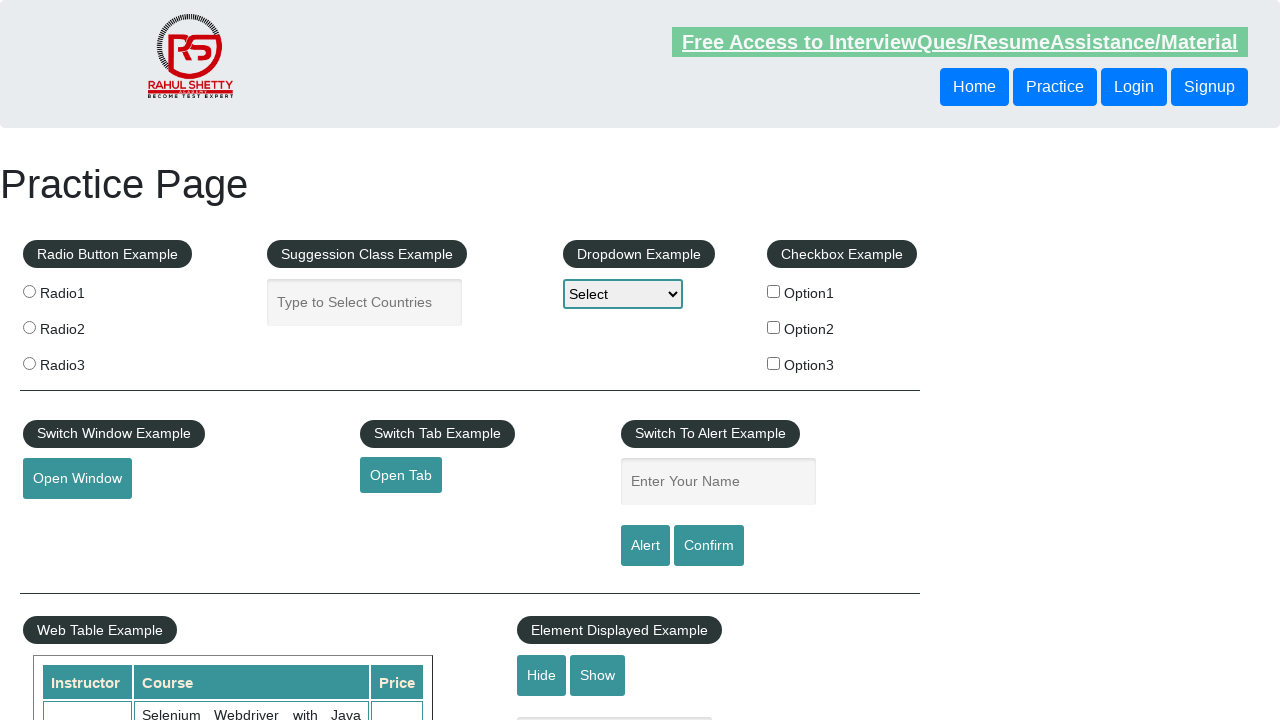

Scrolled viewport down by 500 pixels
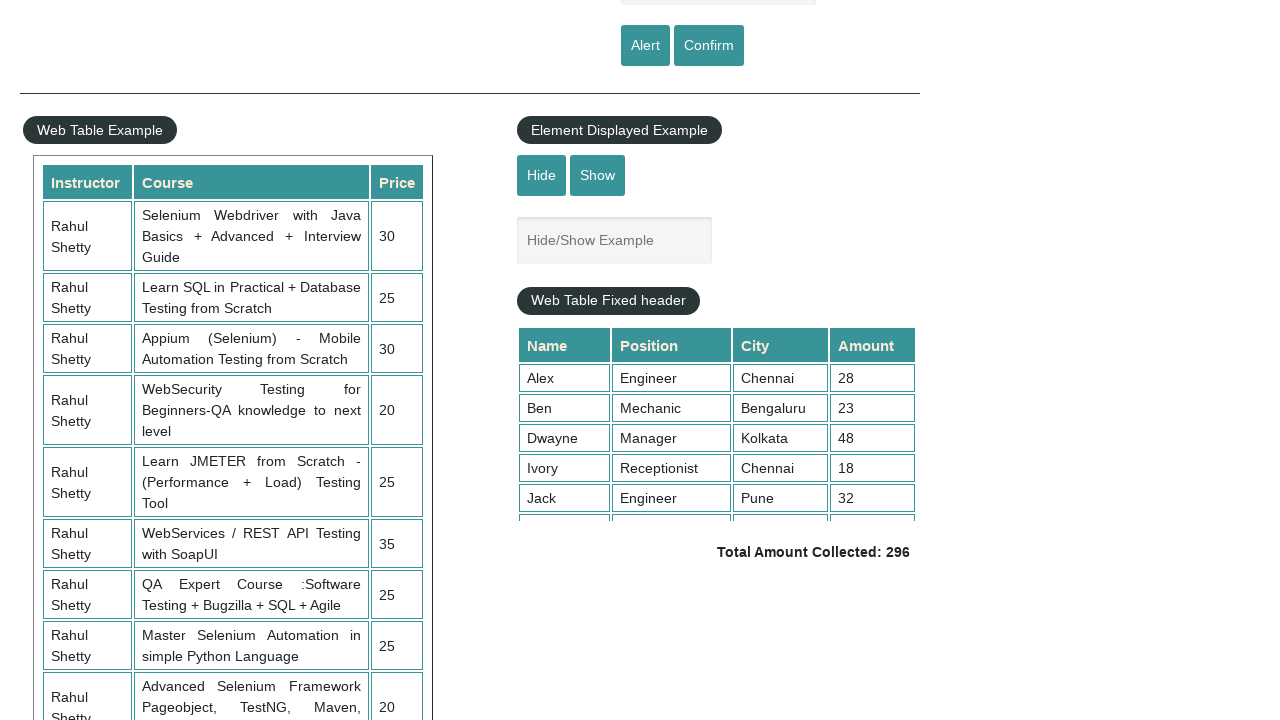

Waited 1 second for scroll to complete
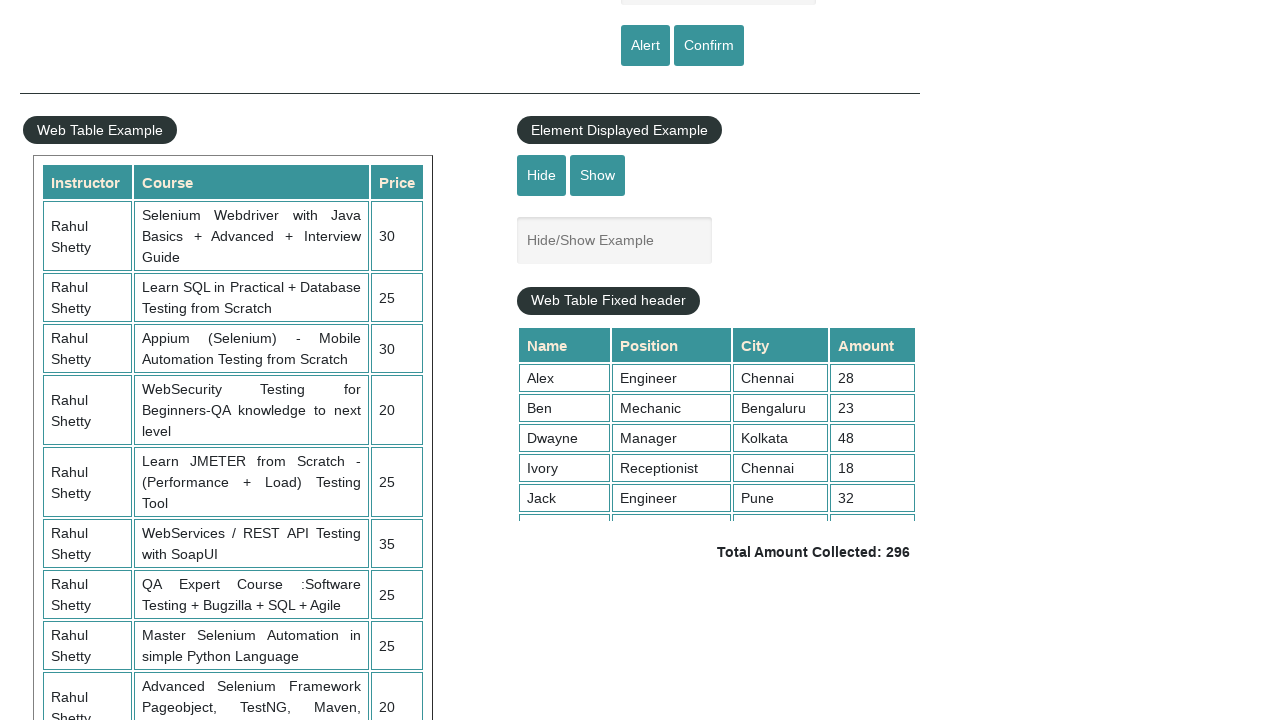

Scrolled within fixed-header table element by 500 pixels
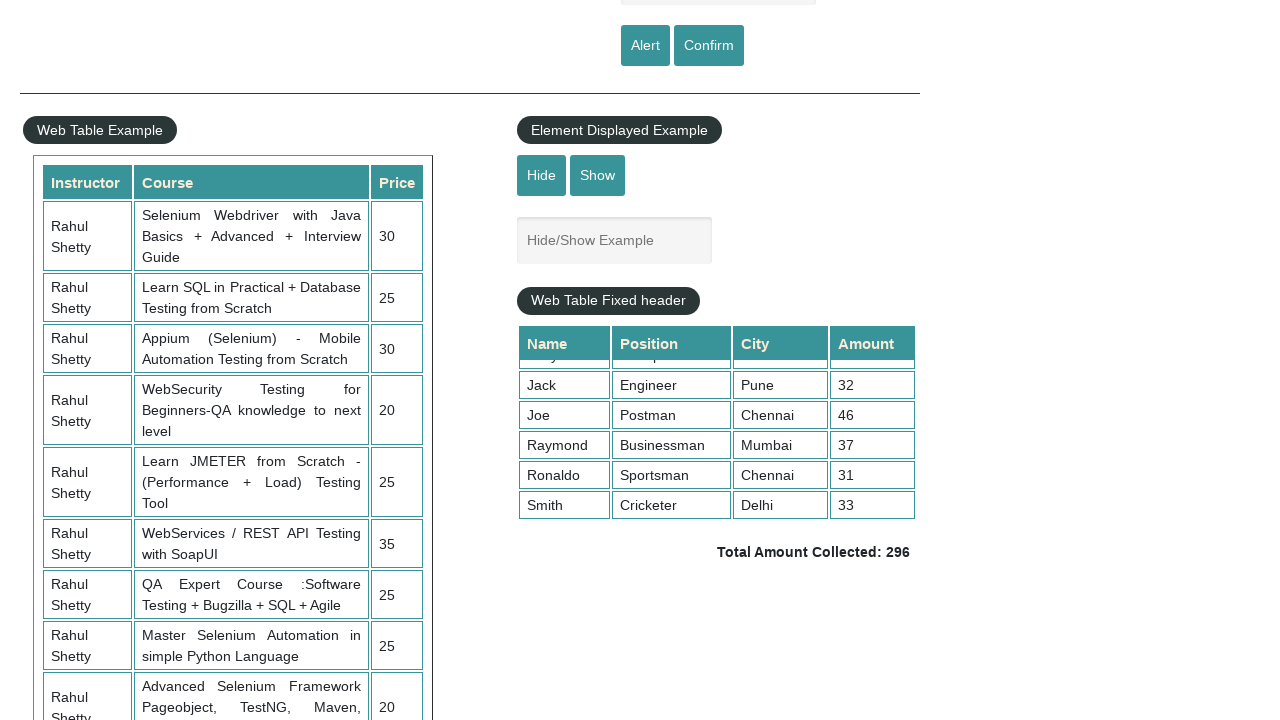

Waited 1 second to observe table scroll effect
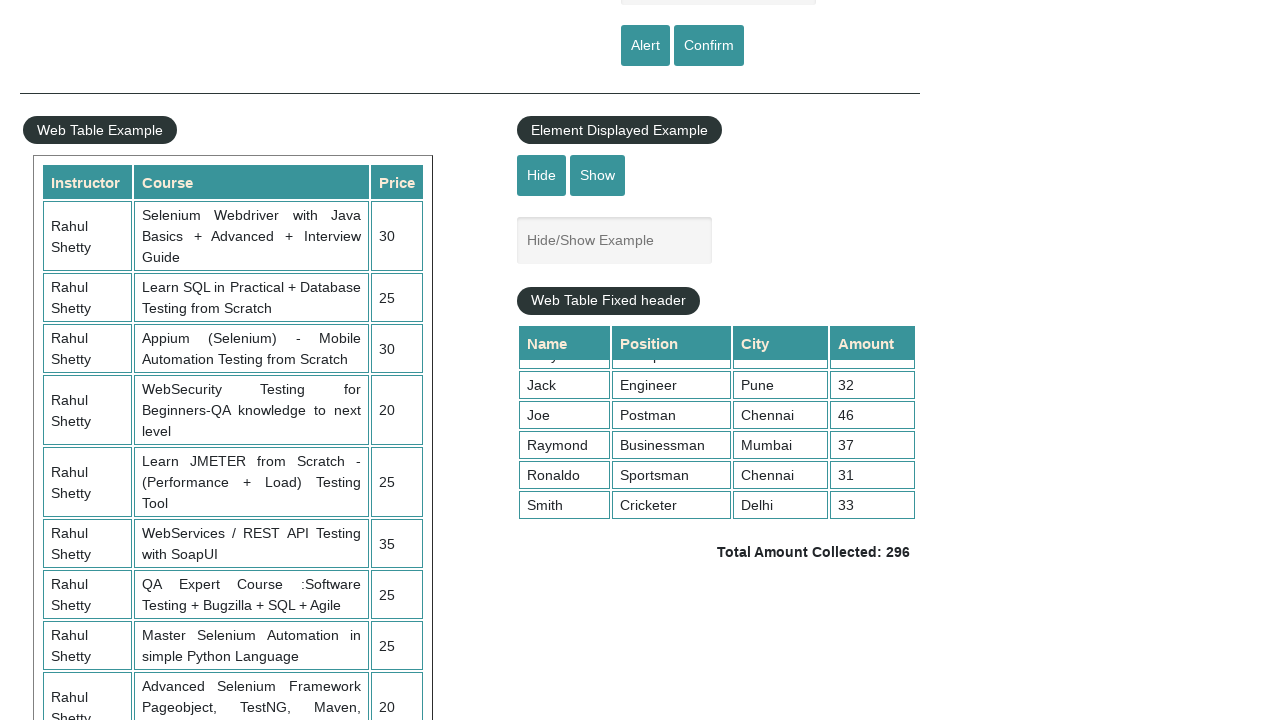

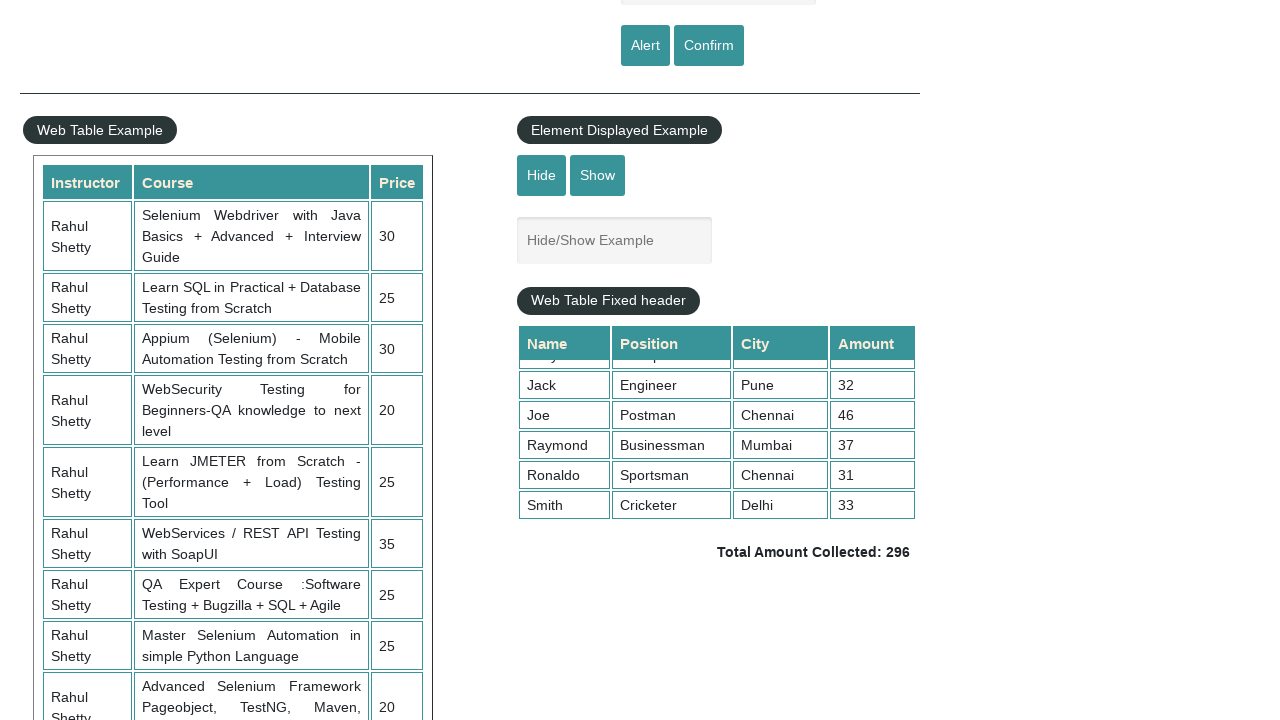